Tests that whitespace is trimmed from edited todo text

Starting URL: https://demo.playwright.dev/todomvc

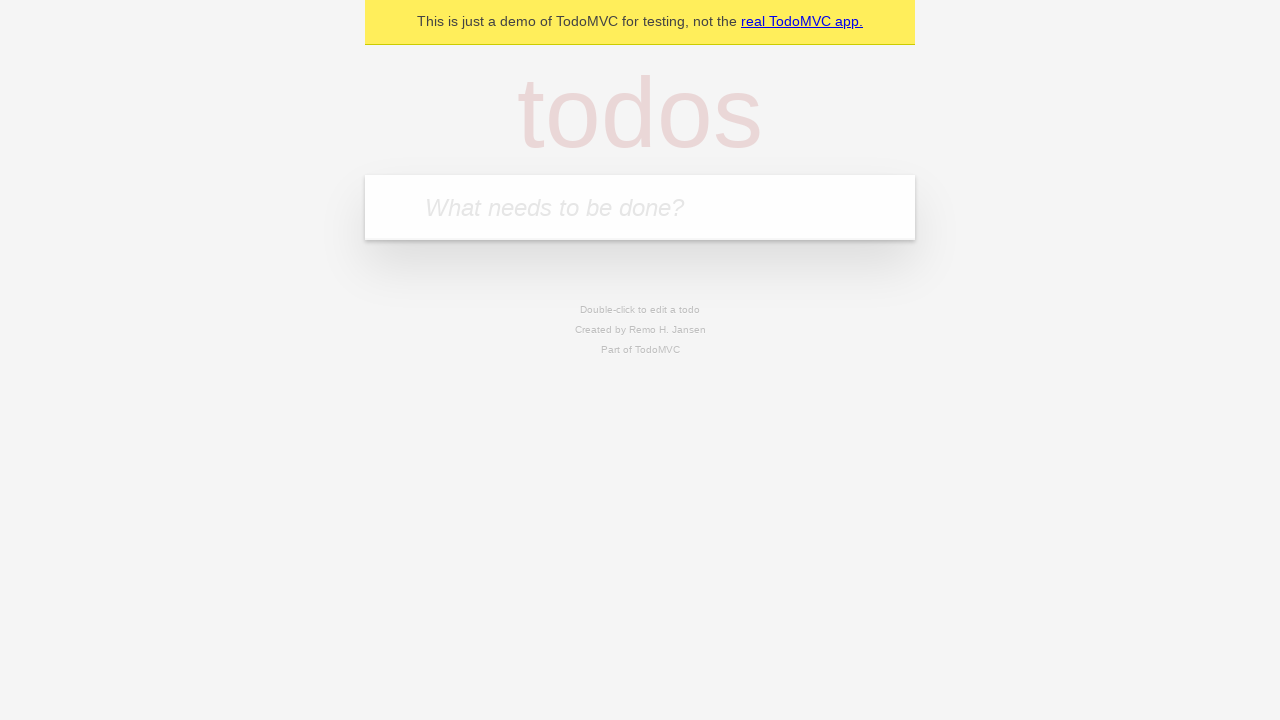

Filled new todo input with 'buy some cheese' on internal:attr=[placeholder="What needs to be done?"i]
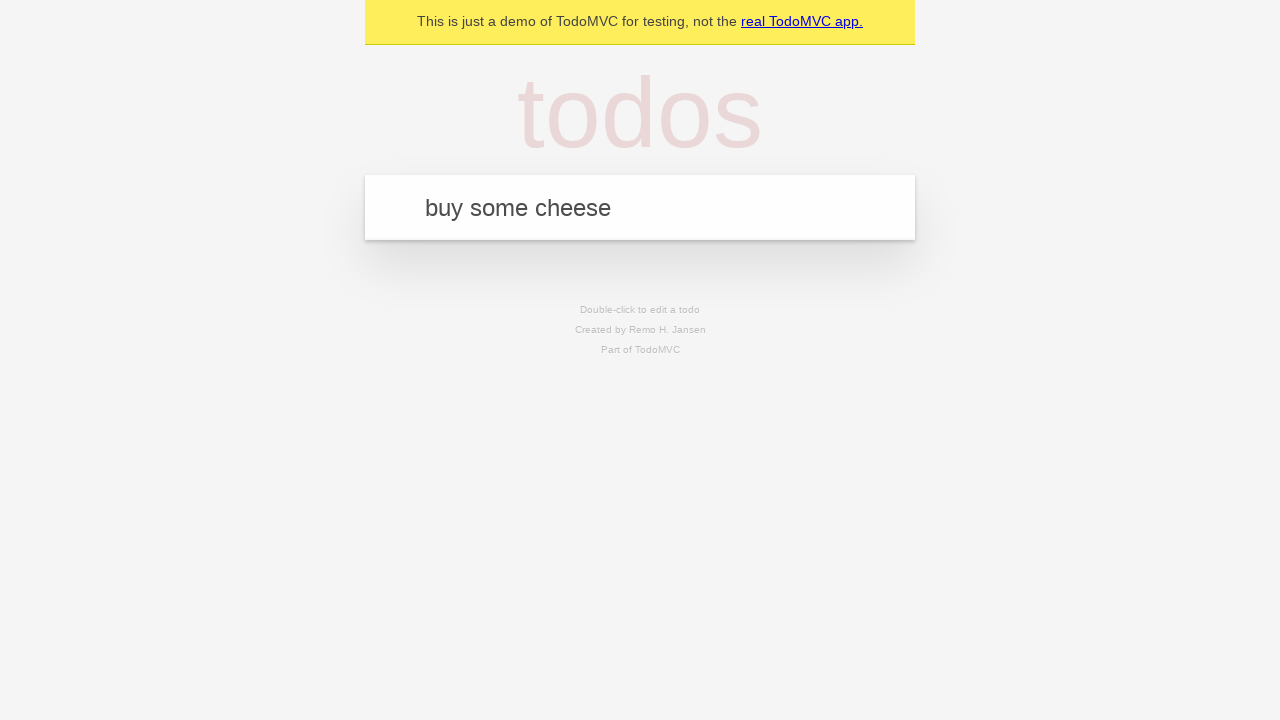

Pressed Enter to create todo 'buy some cheese' on internal:attr=[placeholder="What needs to be done?"i]
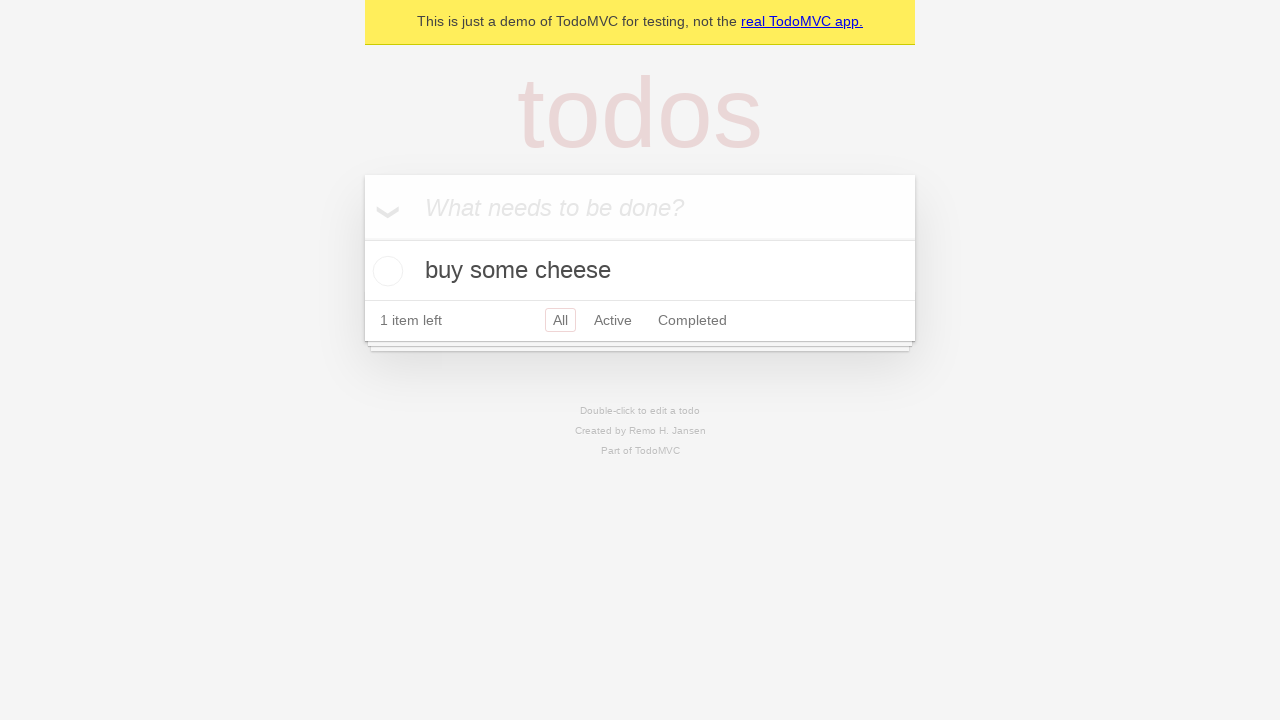

Filled new todo input with 'feed the cat' on internal:attr=[placeholder="What needs to be done?"i]
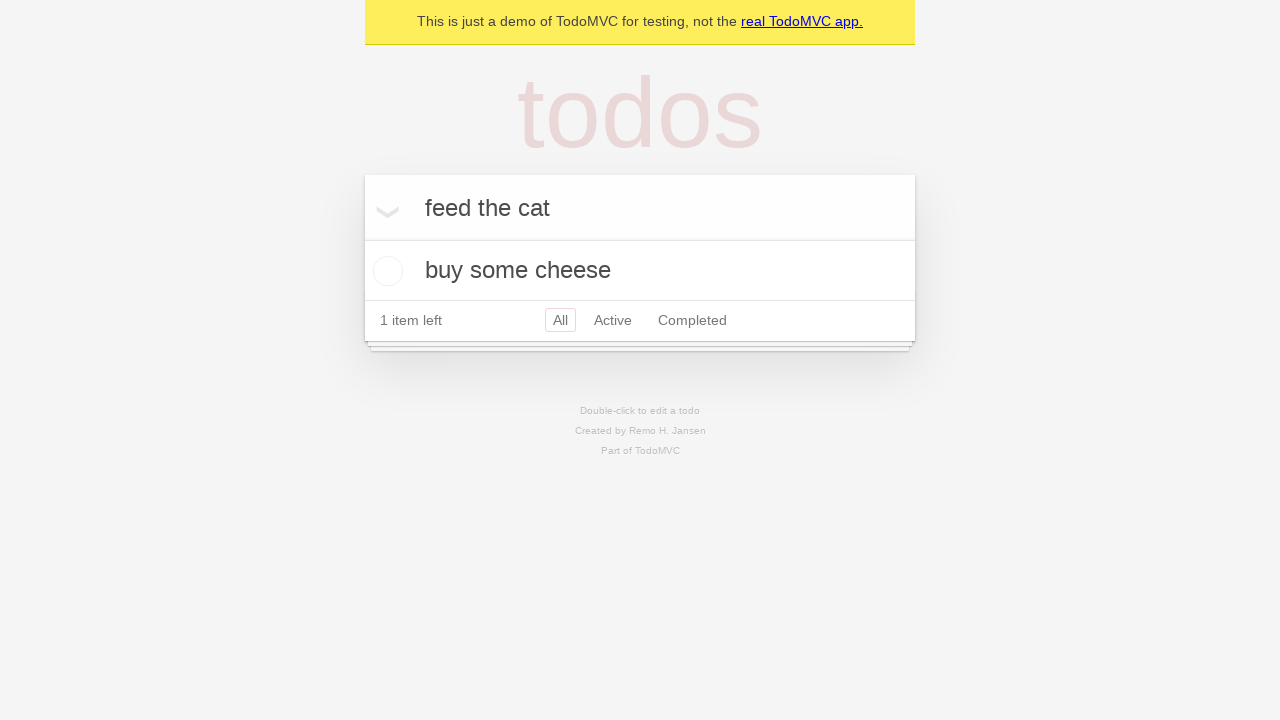

Pressed Enter to create todo 'feed the cat' on internal:attr=[placeholder="What needs to be done?"i]
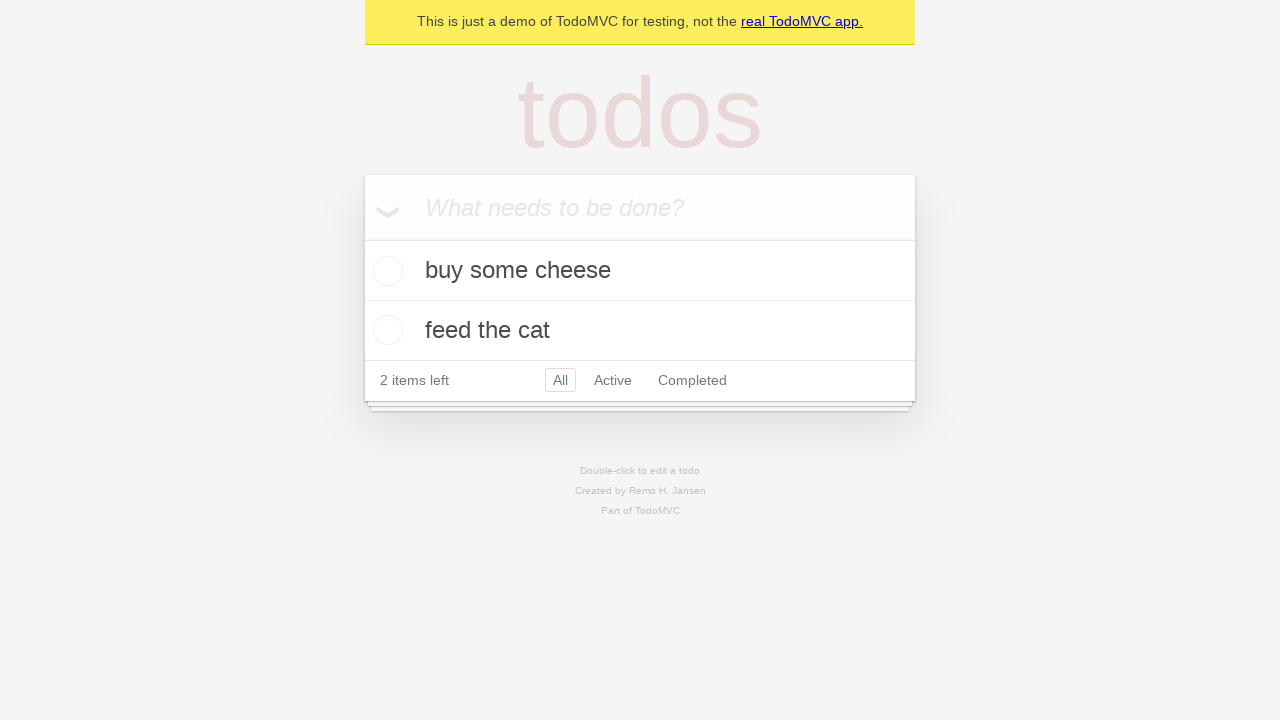

Filled new todo input with 'book a doctors appointment' on internal:attr=[placeholder="What needs to be done?"i]
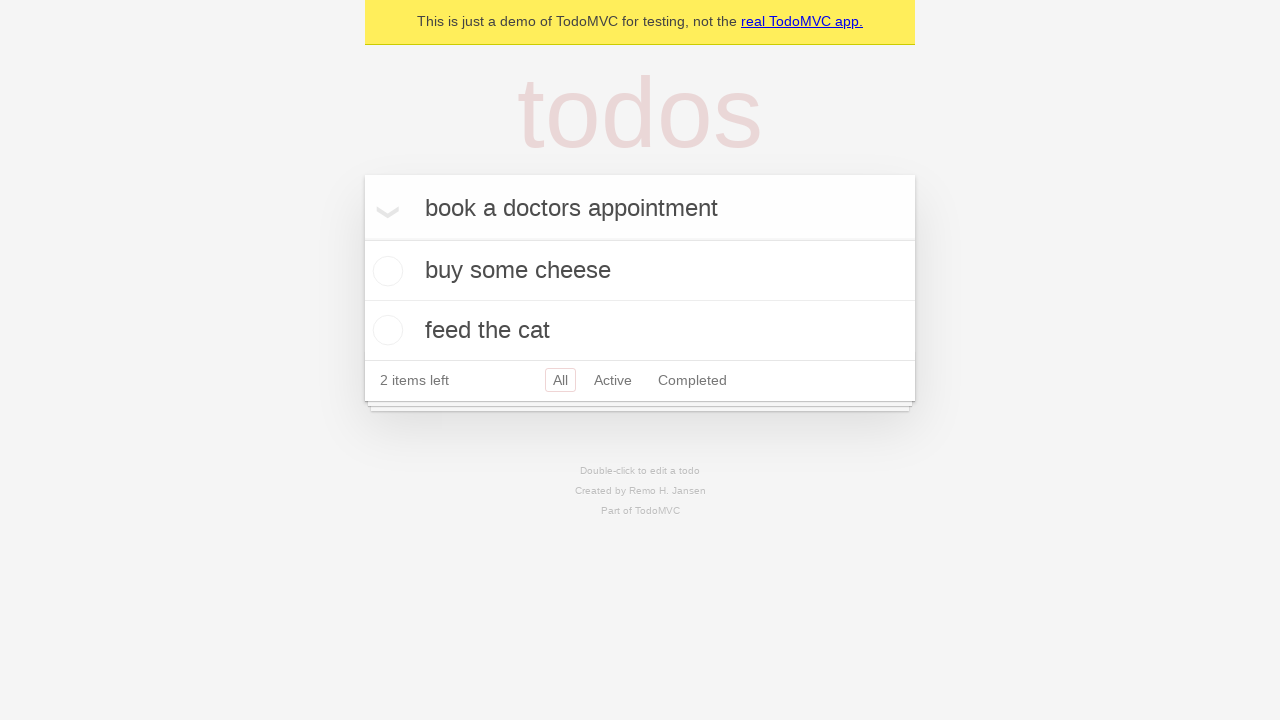

Pressed Enter to create todo 'book a doctors appointment' on internal:attr=[placeholder="What needs to be done?"i]
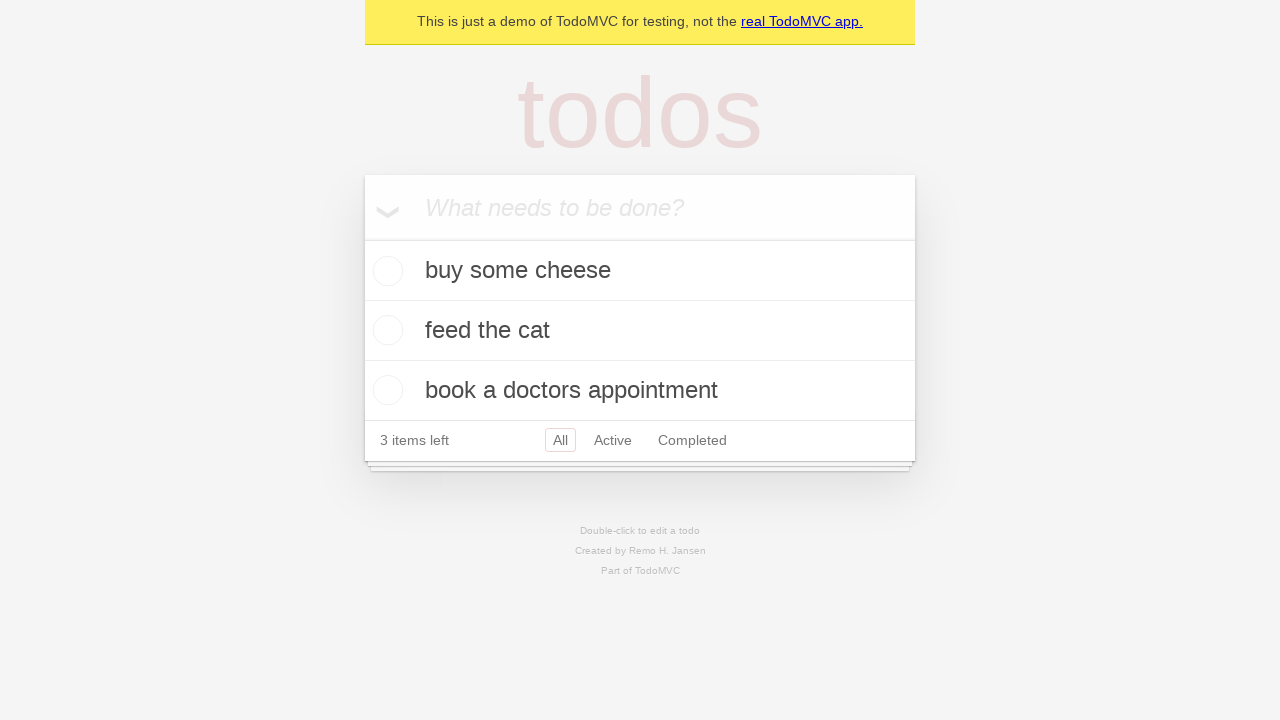

Double-clicked second todo item to enter edit mode at (640, 331) on internal:testid=[data-testid="todo-item"s] >> nth=1
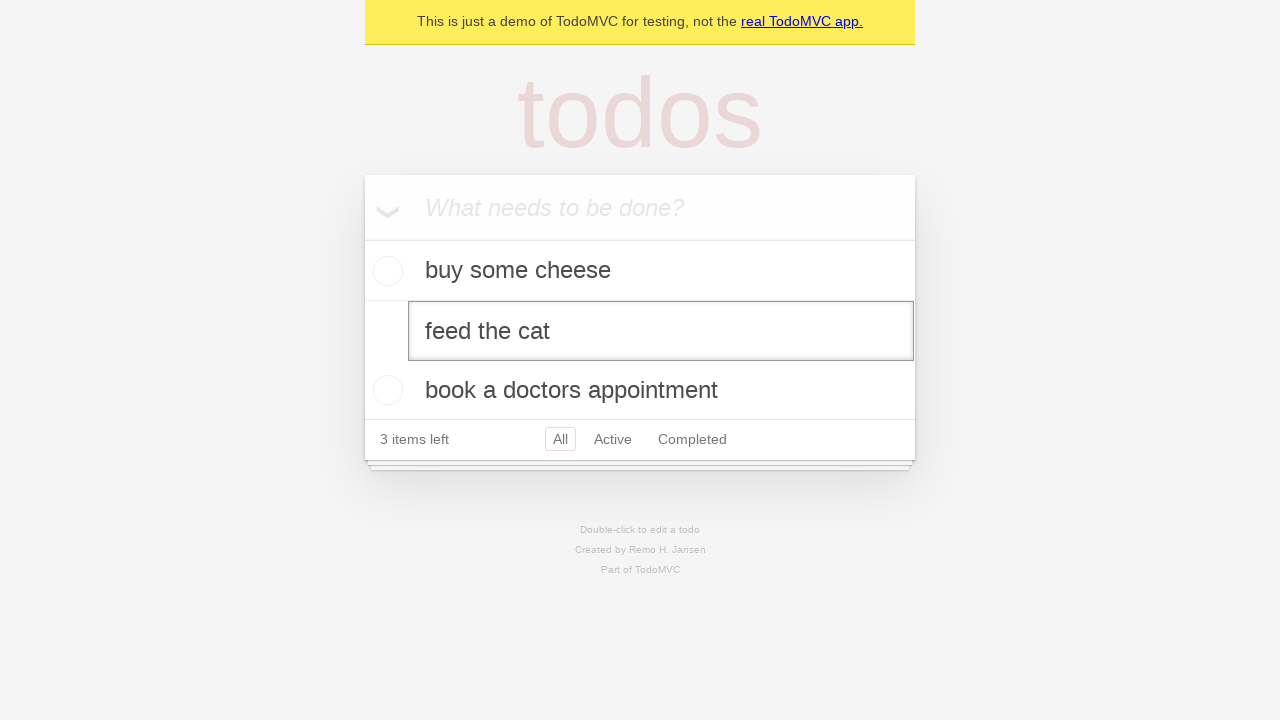

Filled edit input with text containing leading and trailing whitespace on internal:testid=[data-testid="todo-item"s] >> nth=1 >> internal:role=textbox[nam
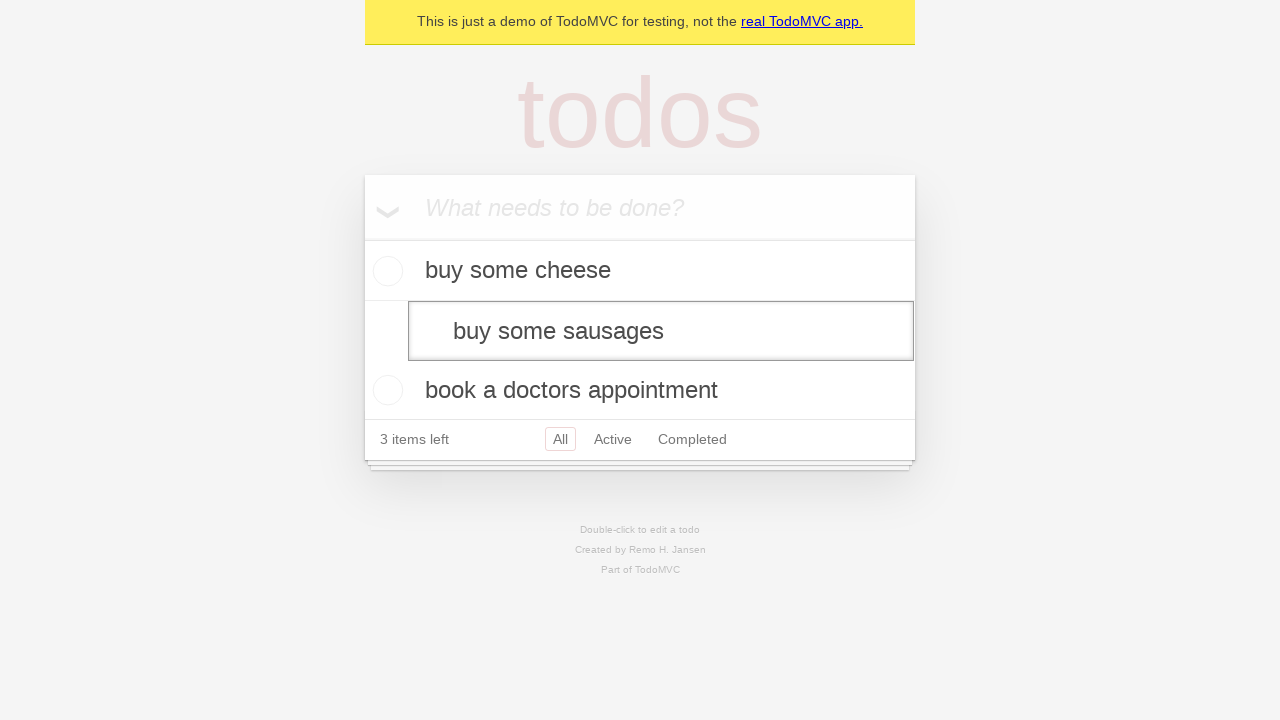

Pressed Enter to save edited todo with trimmed text on internal:testid=[data-testid="todo-item"s] >> nth=1 >> internal:role=textbox[nam
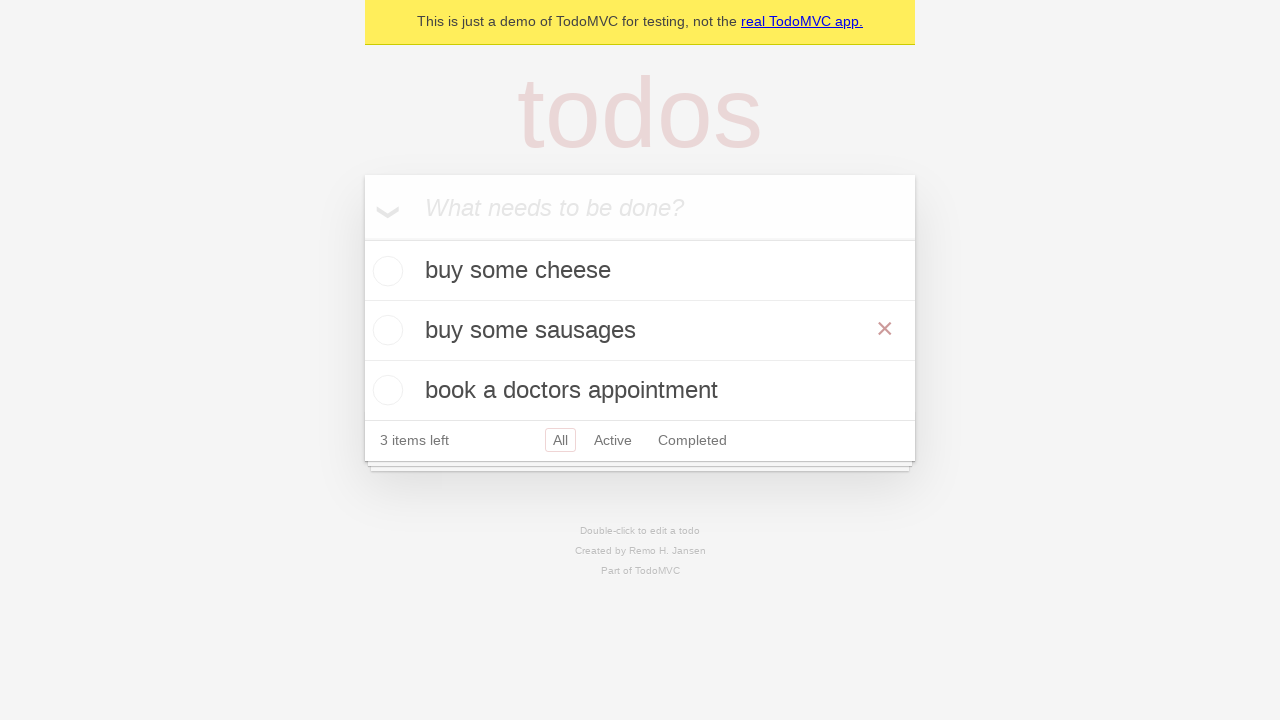

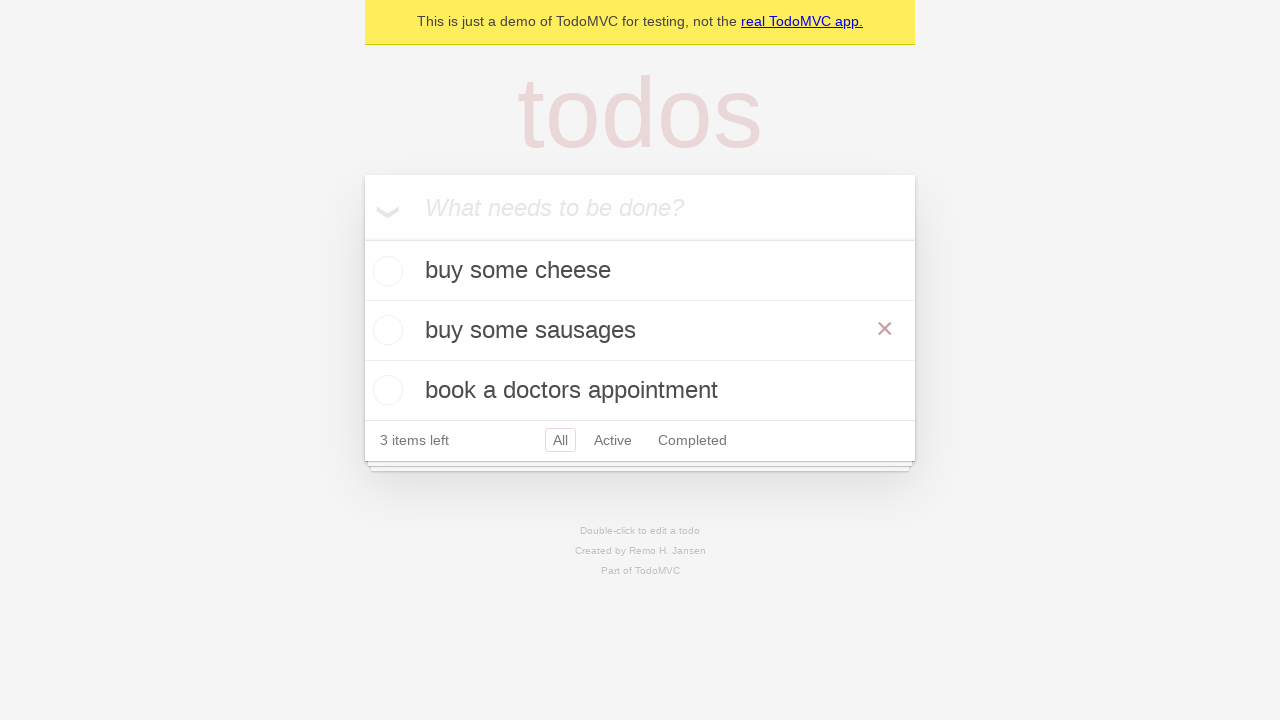